Tests jQuery UI iframe interaction by navigating to the selectable demo, selecting multiple items within an iframe, then interacting with elements outside the iframe

Starting URL: https://jqueryui.com/resizable/

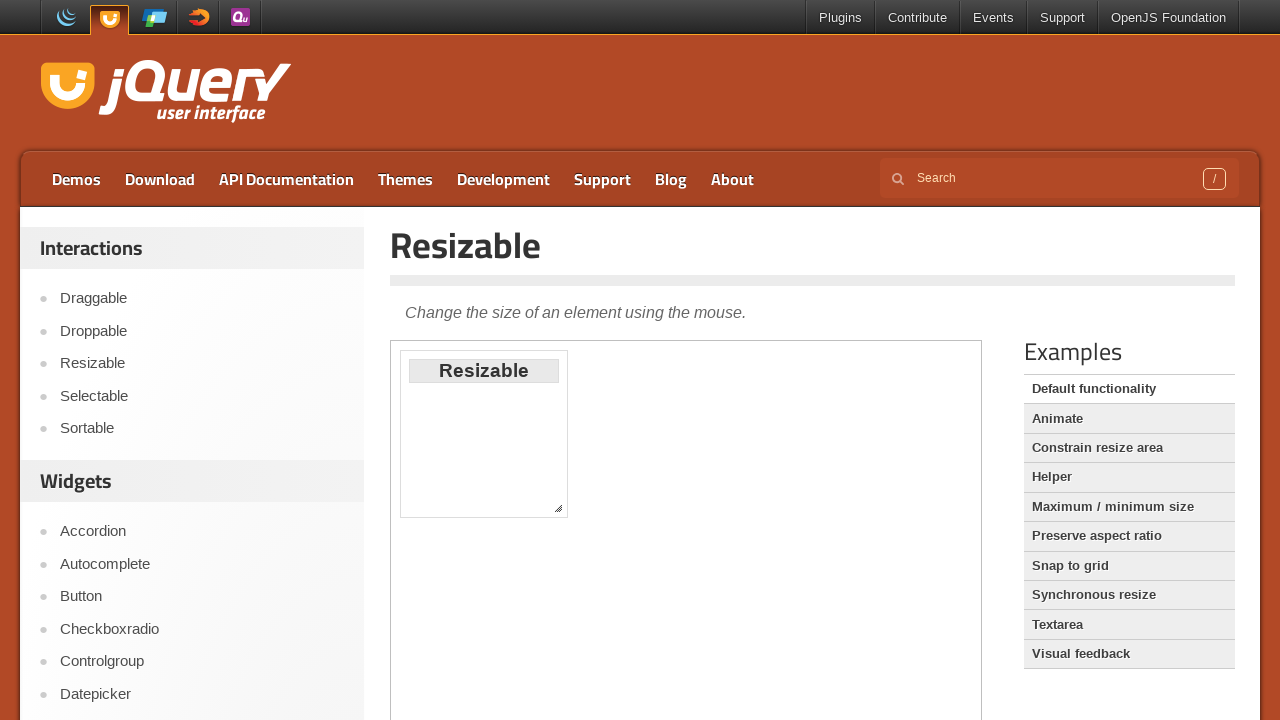

Clicked on Selectable link to navigate to selectable demo at (202, 396) on xpath=//a[text()='Selectable']
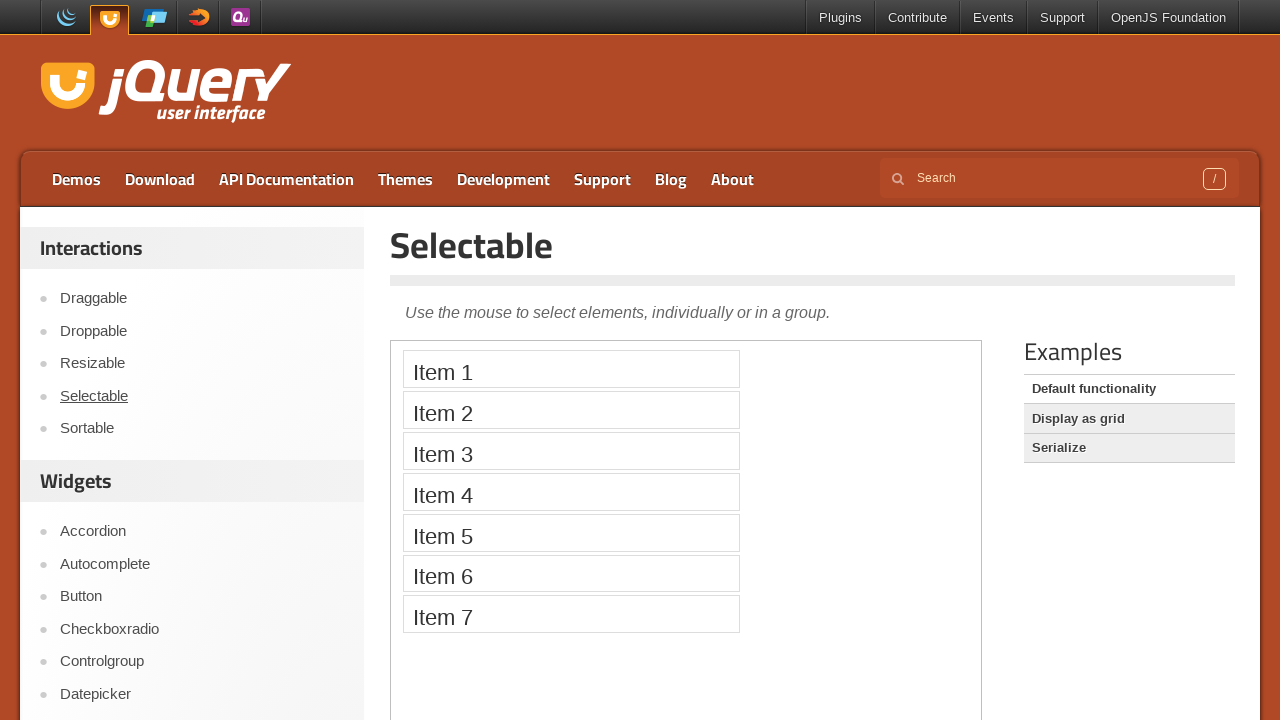

Located iframe containing the demo
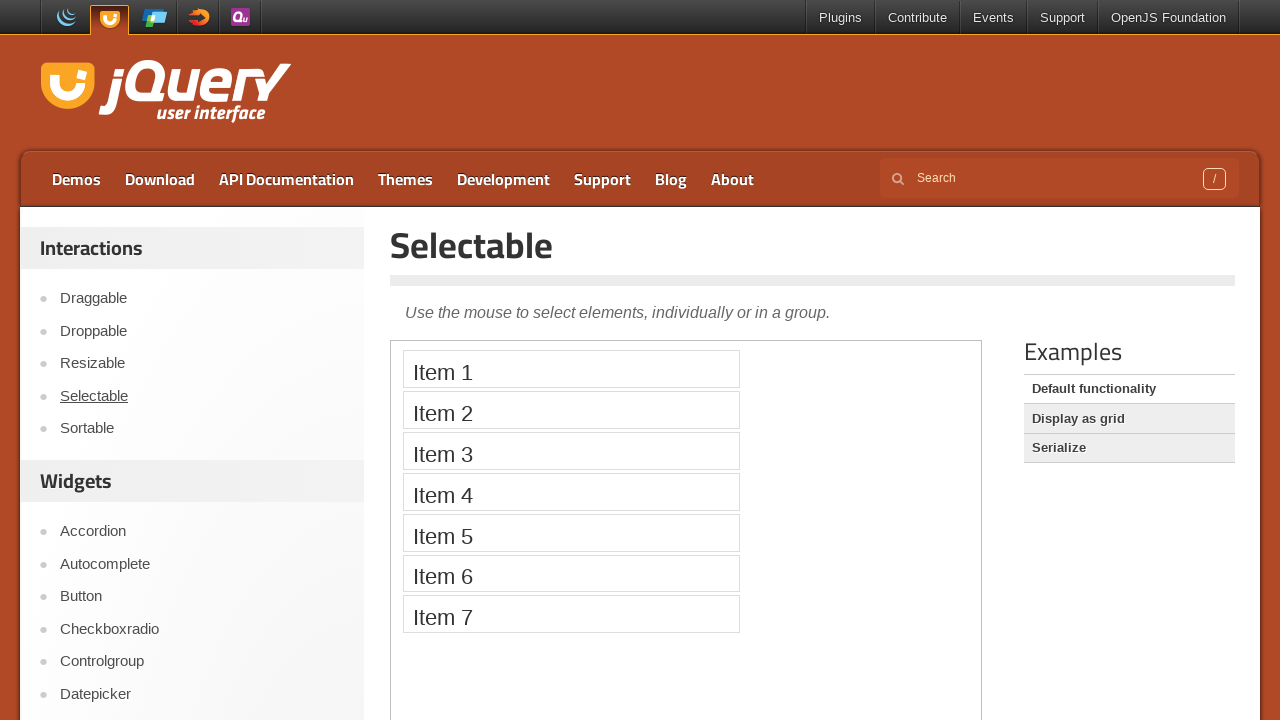

Clicked first selectable item in the iframe at (571, 369) on xpath=//*[@id='content']/iframe >> internal:control=enter-frame >> (//li[@class=
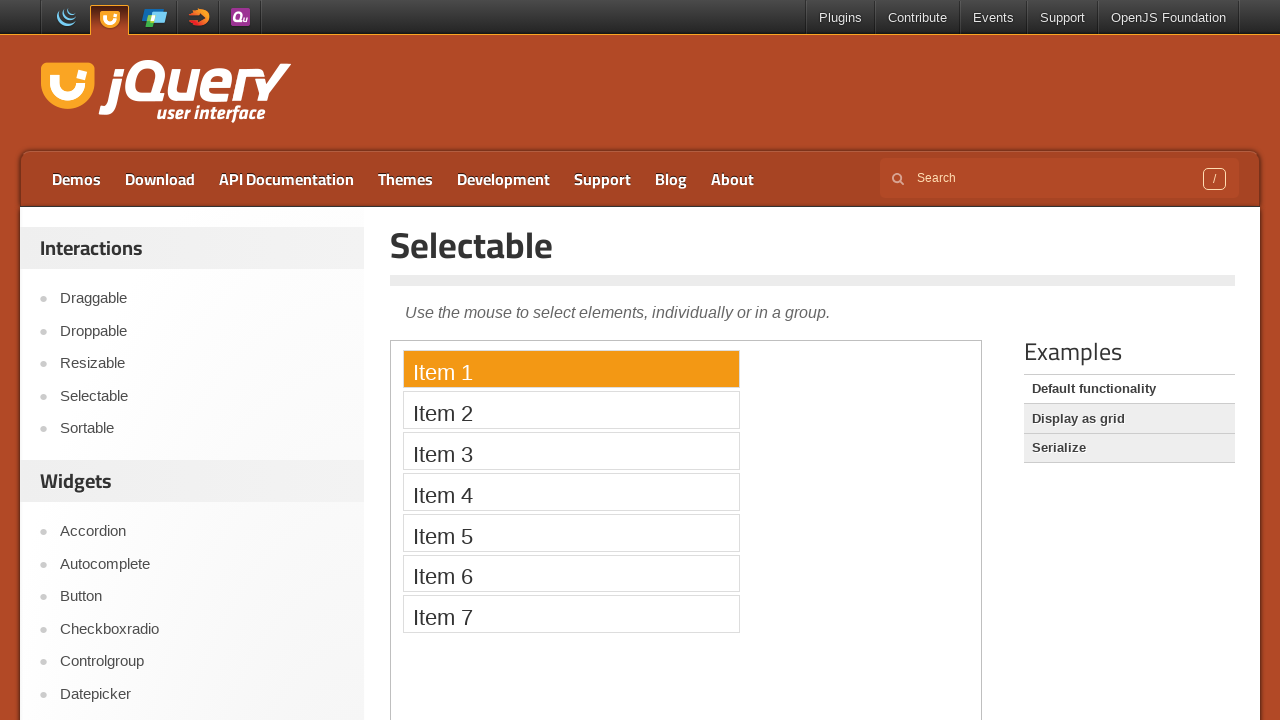

Clicked second selectable item in the iframe to select multiple items at (571, 451) on xpath=//*[@id='content']/iframe >> internal:control=enter-frame >> (//li[@class=
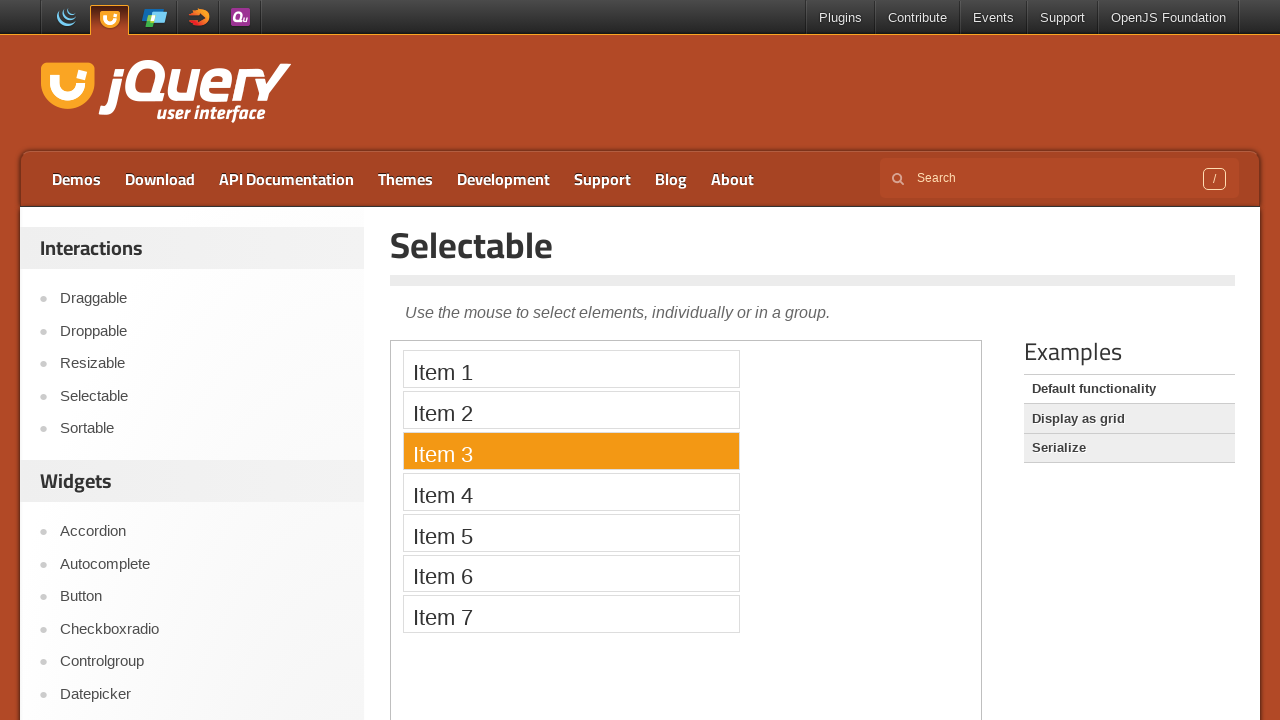

Clicked on search input outside the iframe back in main page at (1059, 178) on xpath=//input[@name='s']
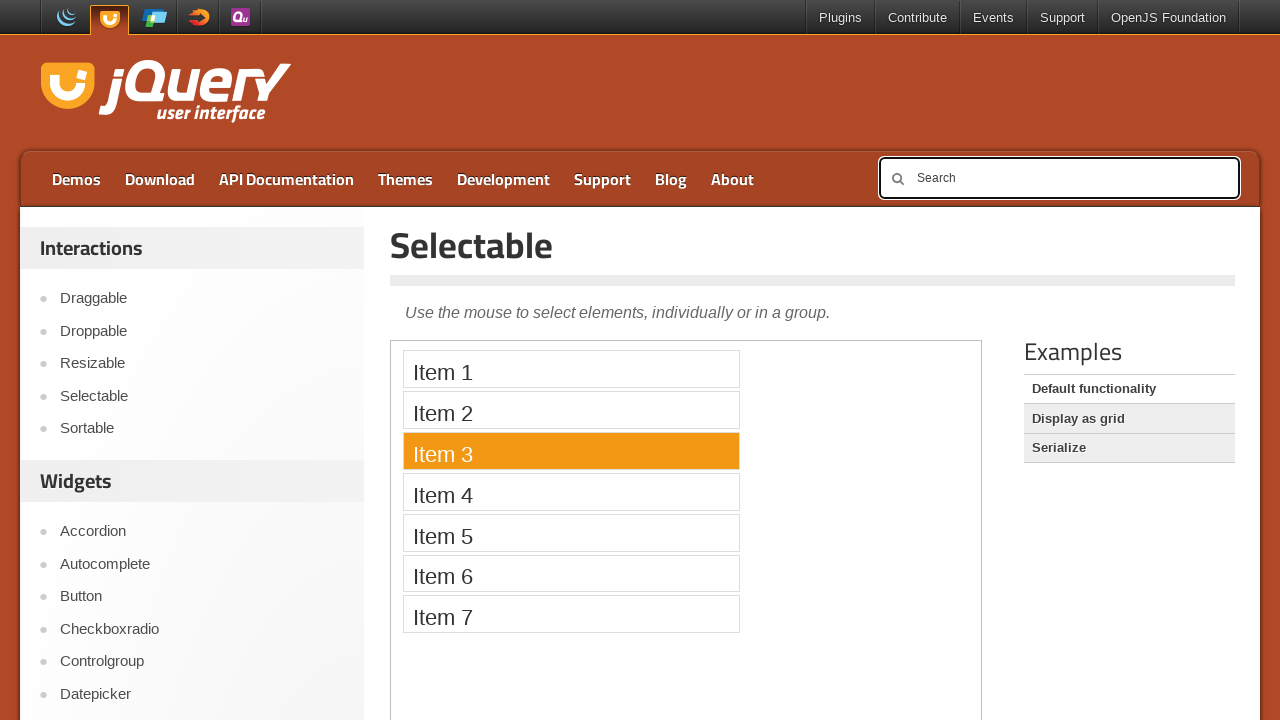

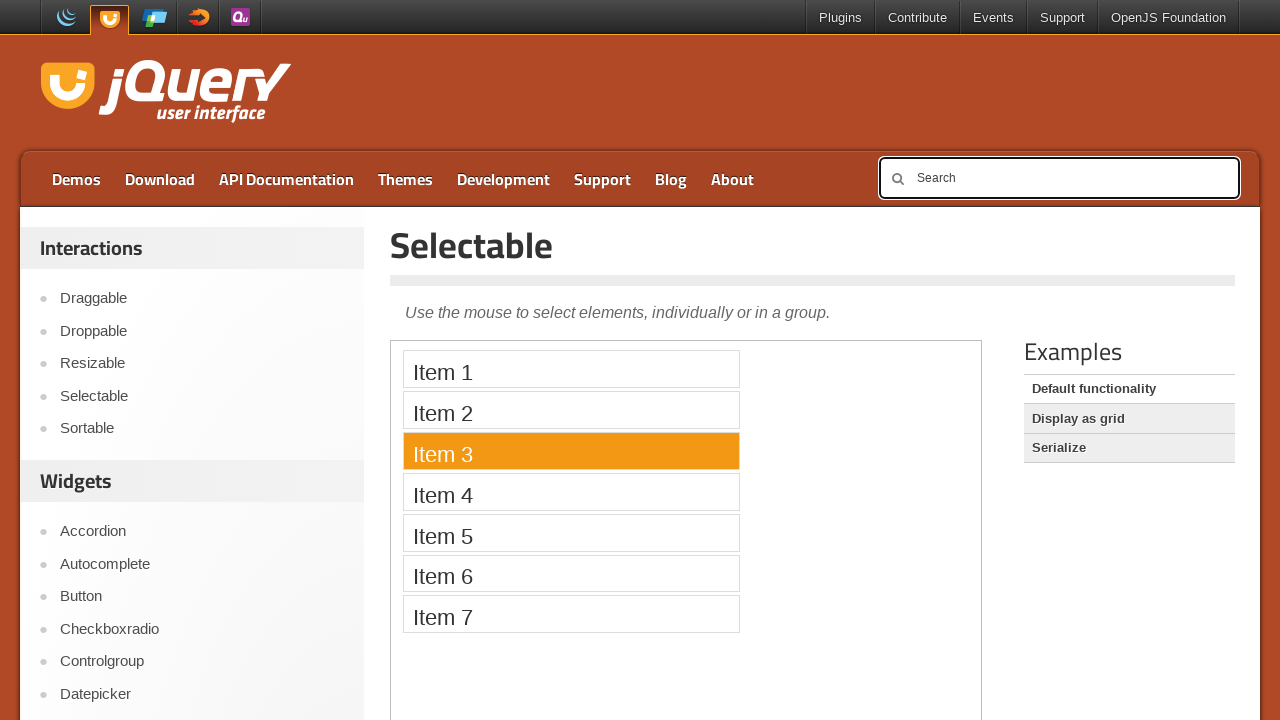